Navigates to a random name generator website and collects names from list elements

Starting URL: https://1000randomnames.com/

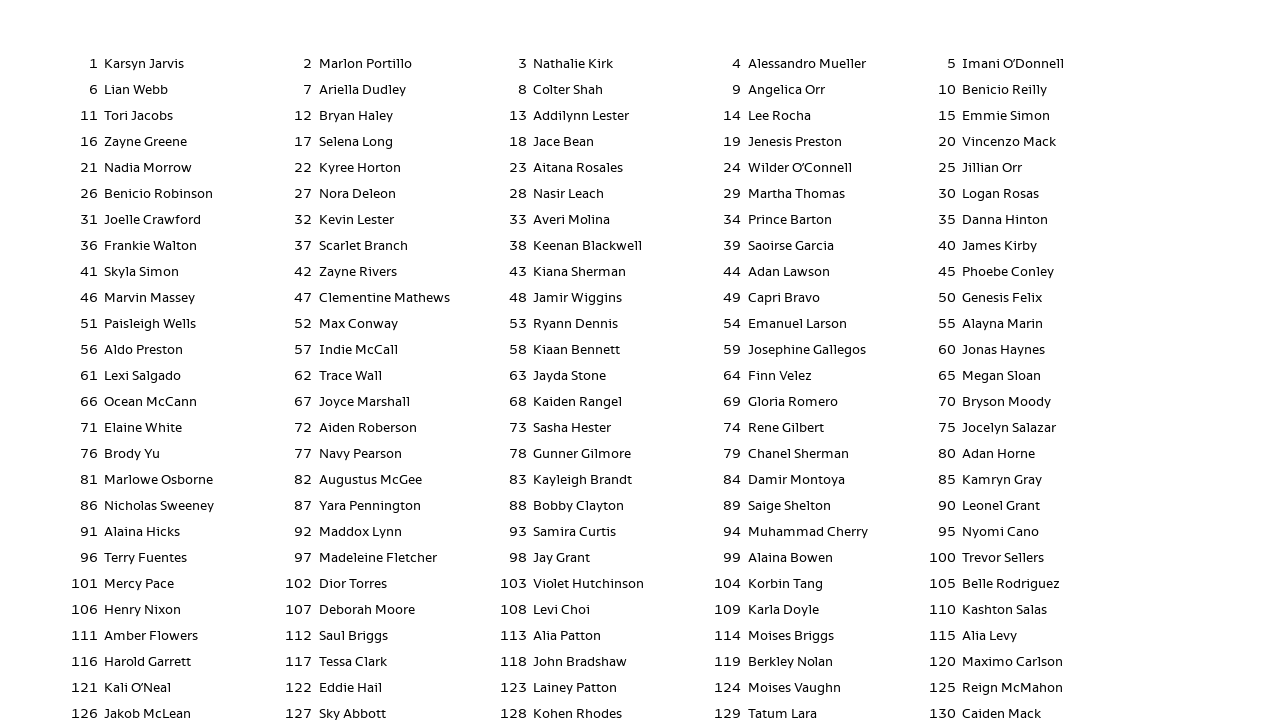

Navigated to random name generator website
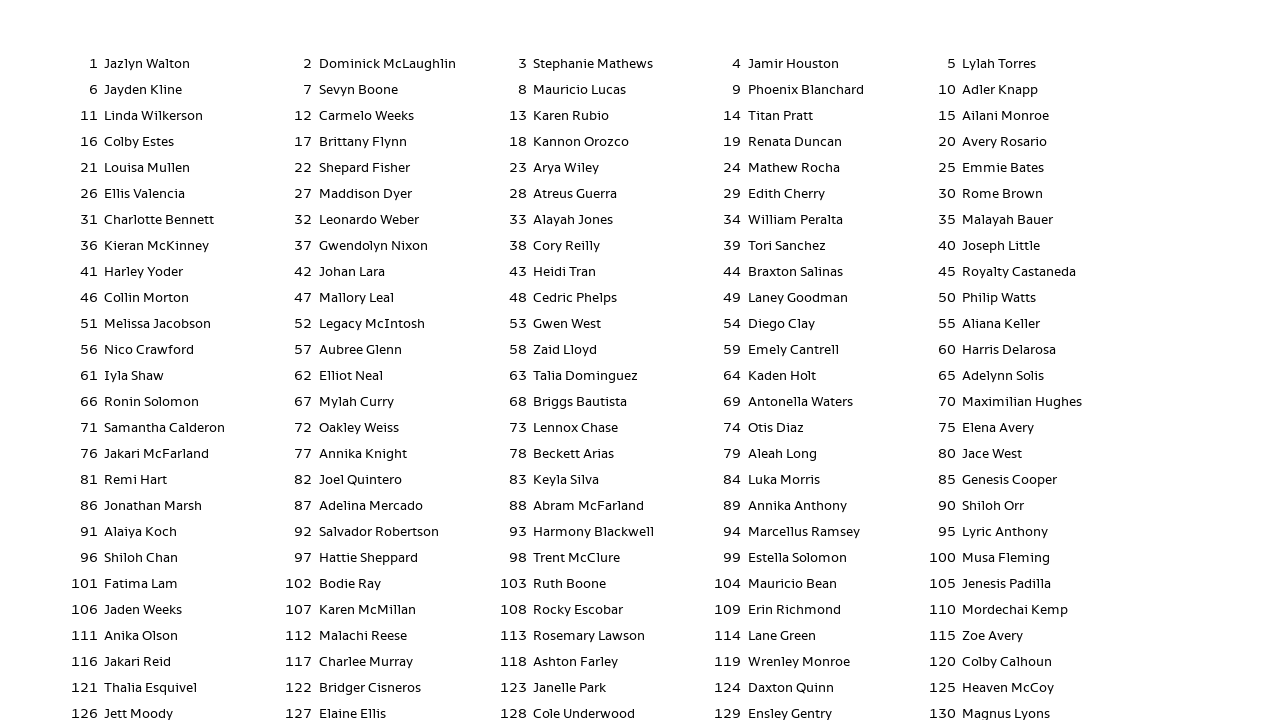

List items with names loaded
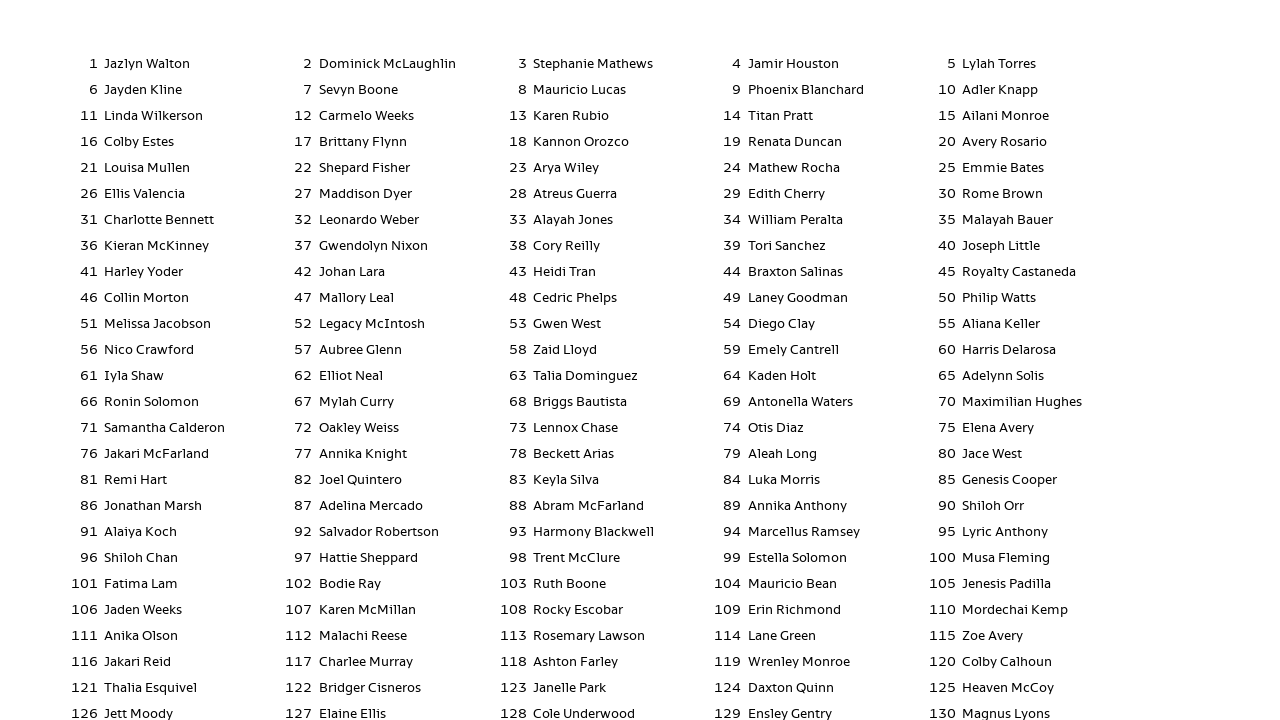

Retrieved all name list elements
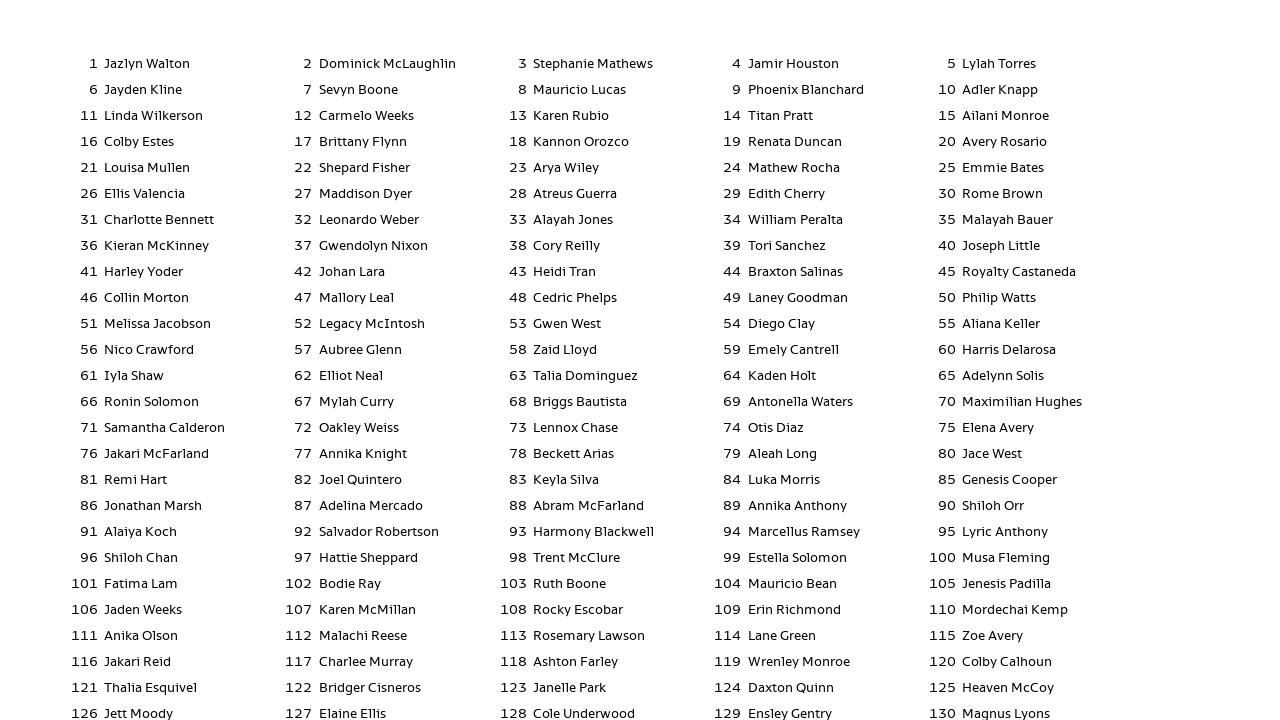

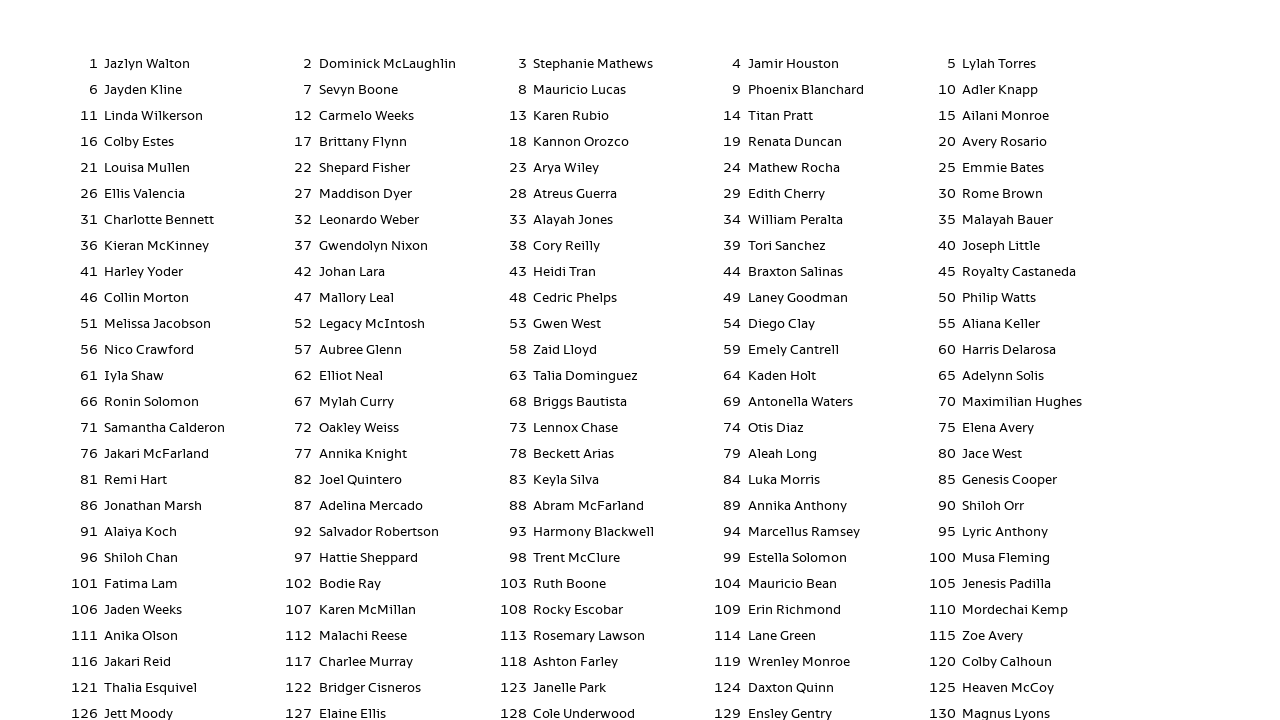